Tests handling a basic JavaScript alert by clicking a button to trigger the alert, accepting it, and verifying the result message.

Starting URL: https://the-internet.herokuapp.com/javascript_alerts

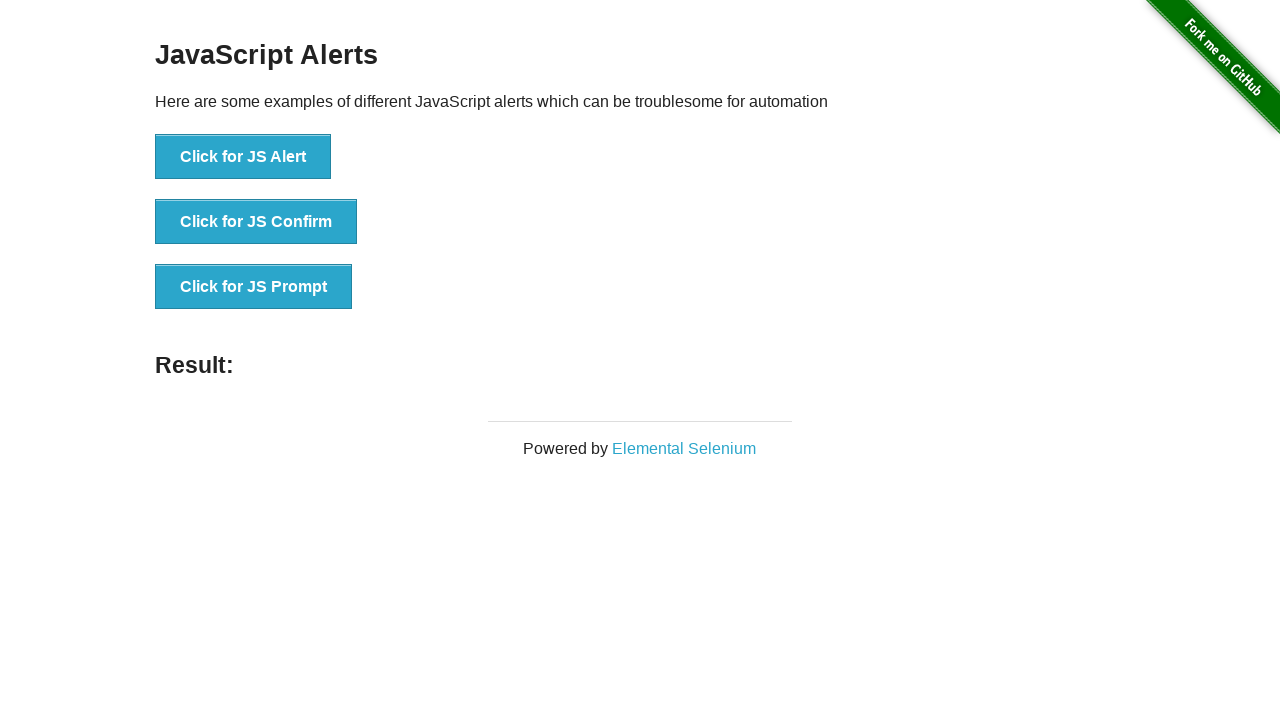

Clicked button to trigger basic JavaScript alert at (243, 157) on xpath=//button[contains(text(), 'Click for JS Alert')]
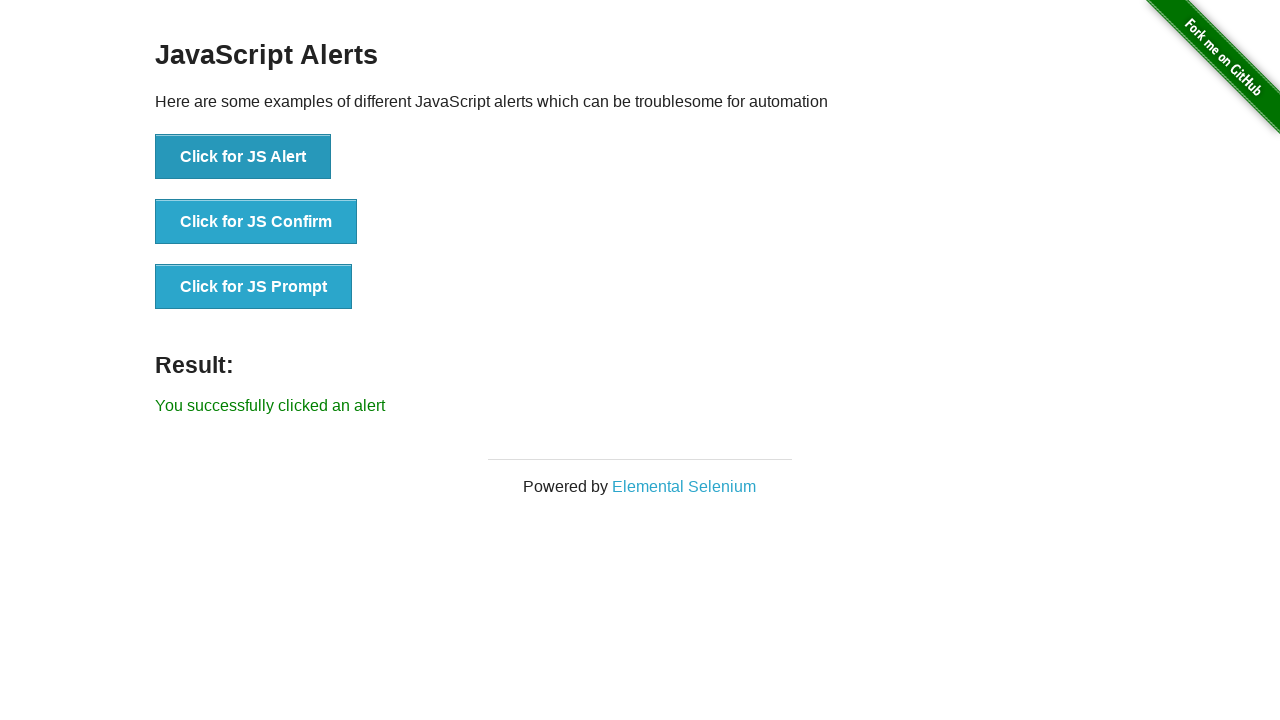

Set up dialog handler to accept the alert
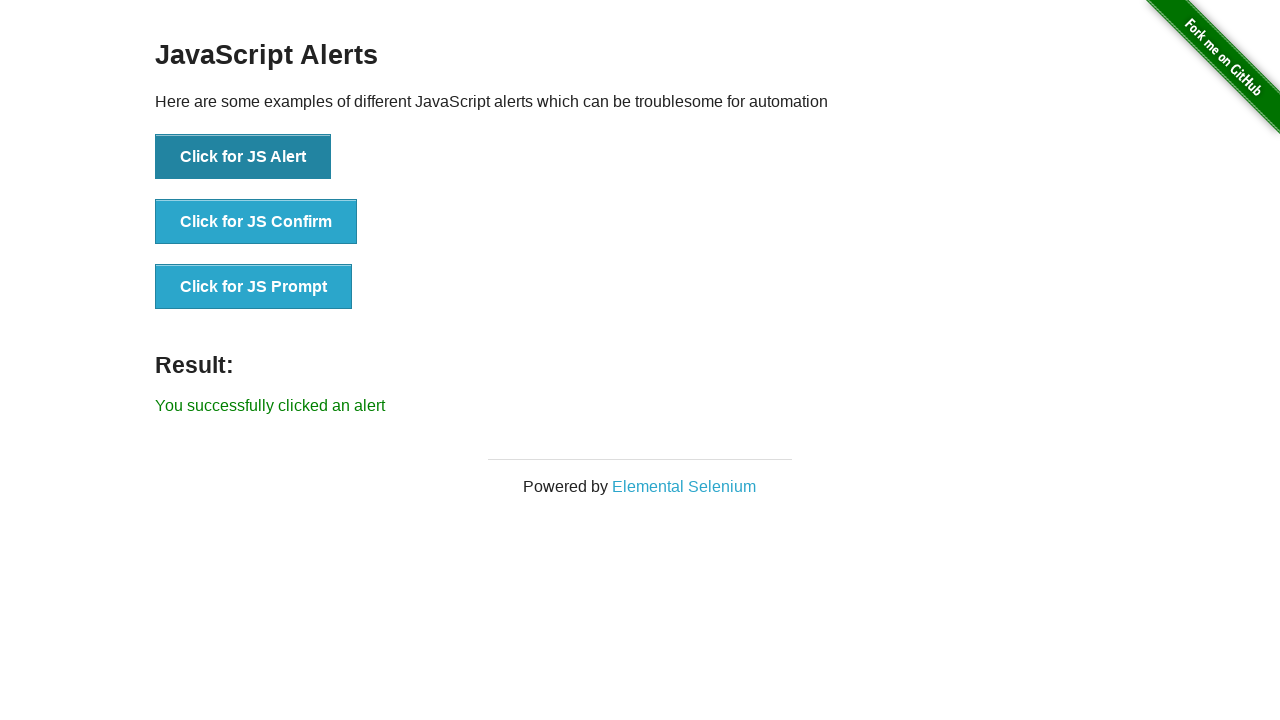

Result message element loaded
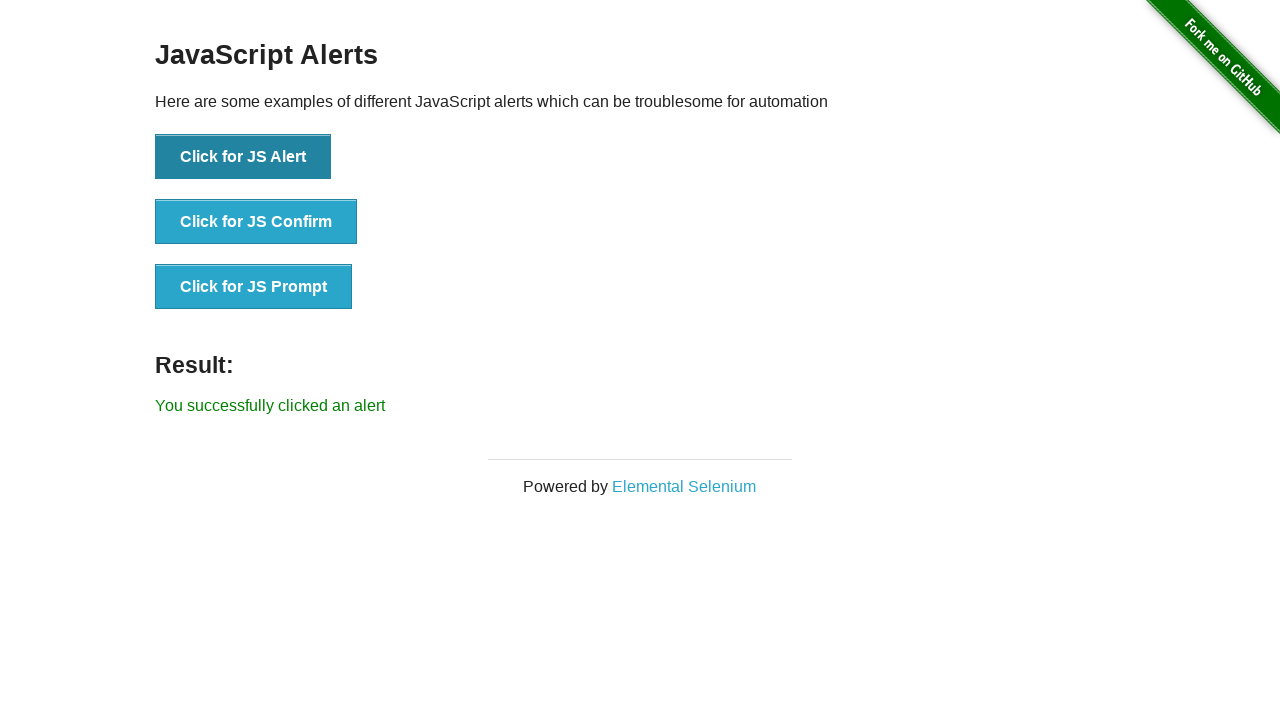

Retrieved result message text
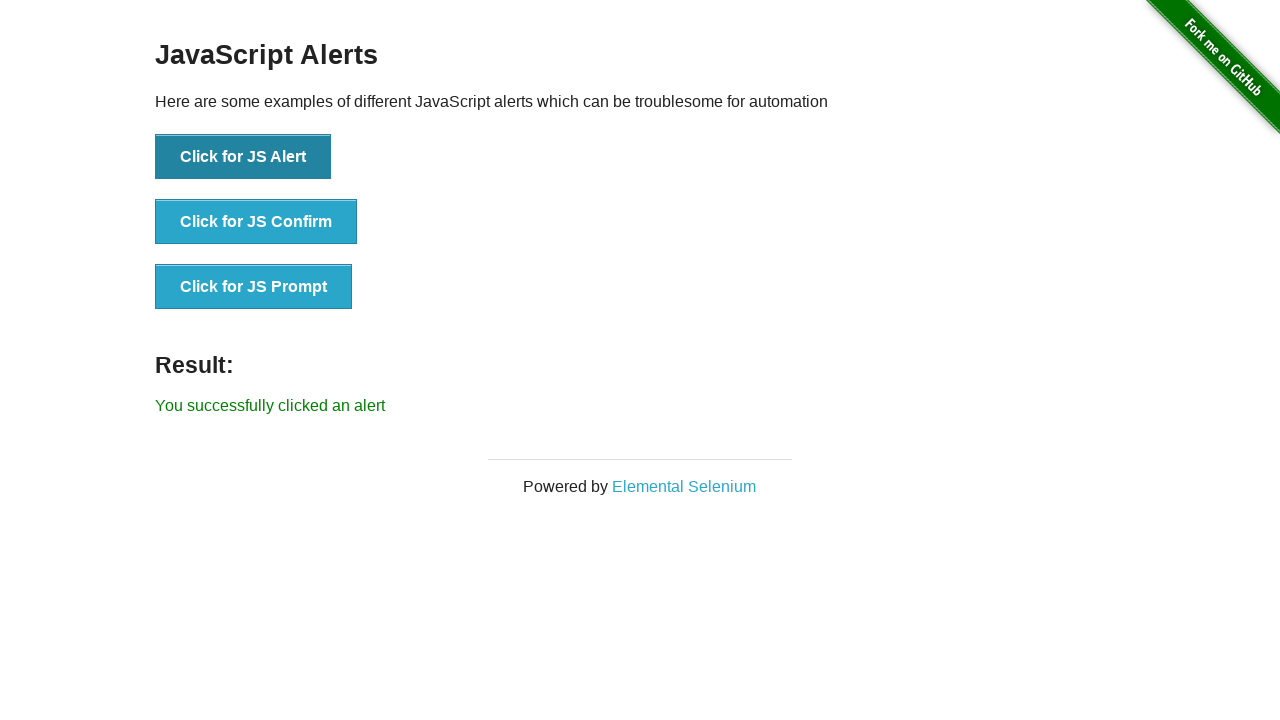

Verified result message matches expected text: 'You successfully clicked an alert'
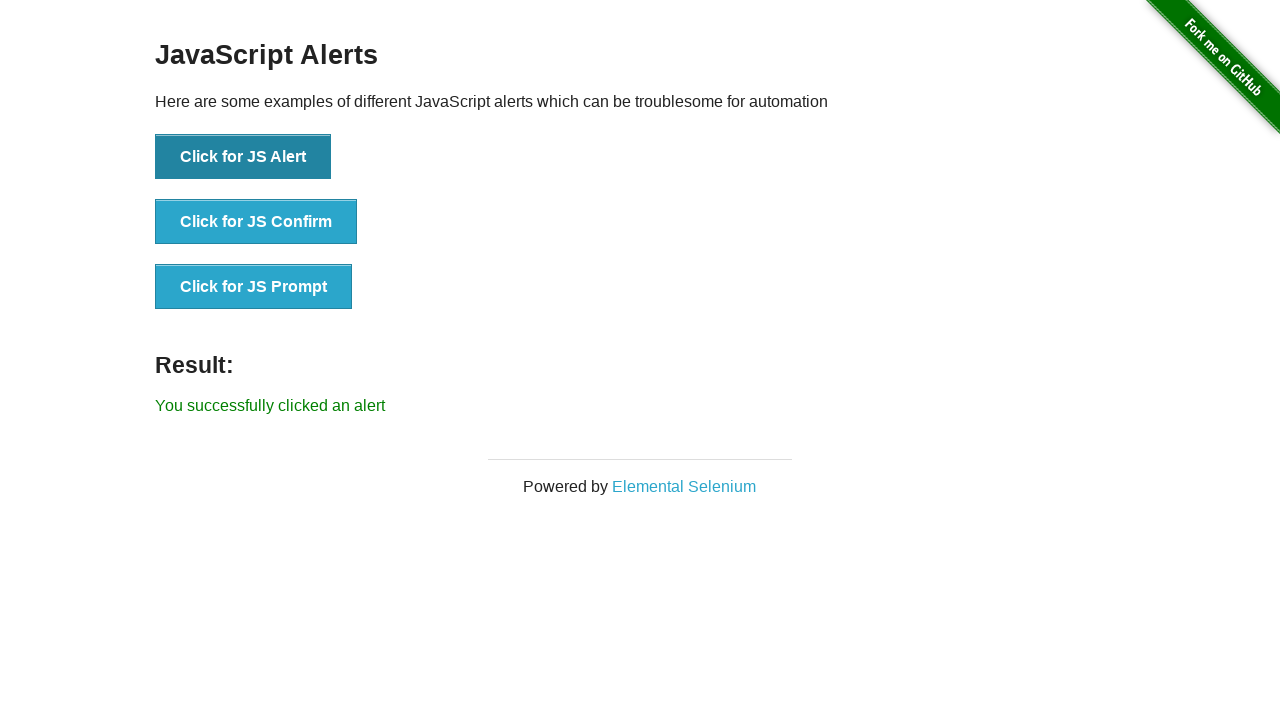

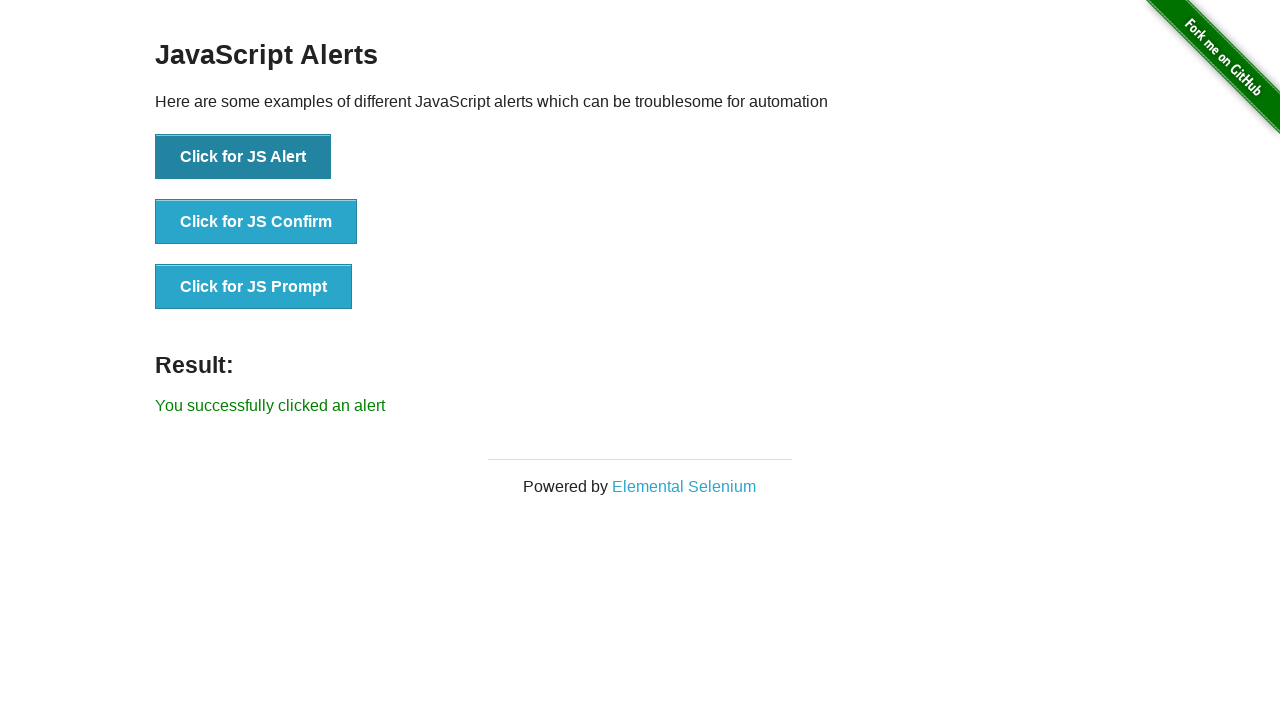